Tests file upload functionality using a file input element and submit button

Starting URL: https://the-internet.herokuapp.com/upload

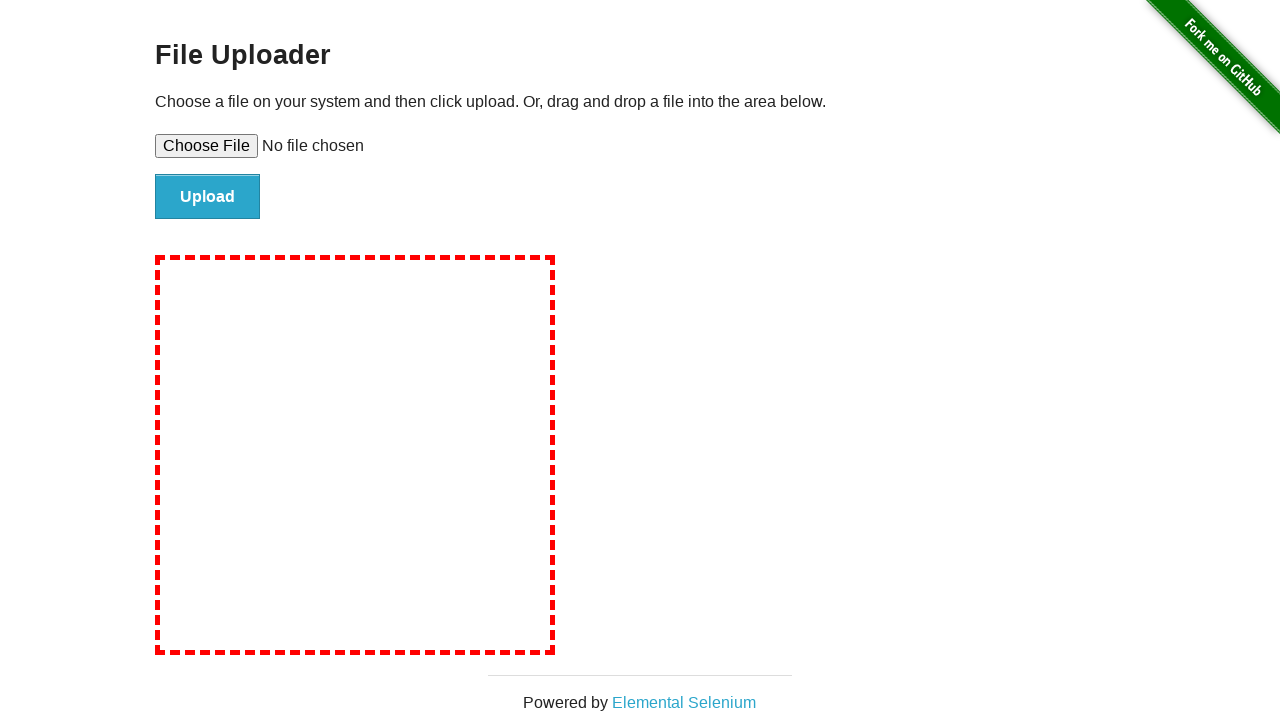

Set test.pdf file in file upload input element
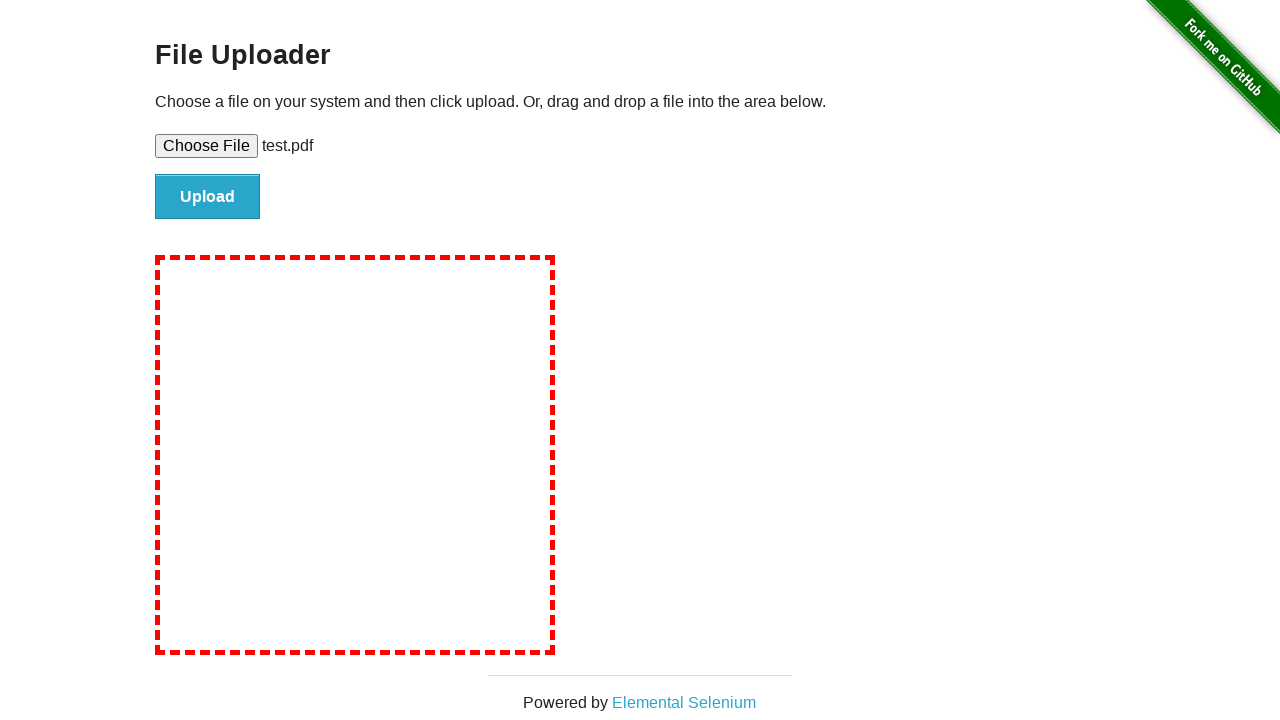

Clicked file upload submit button at (208, 197) on input#file-submit
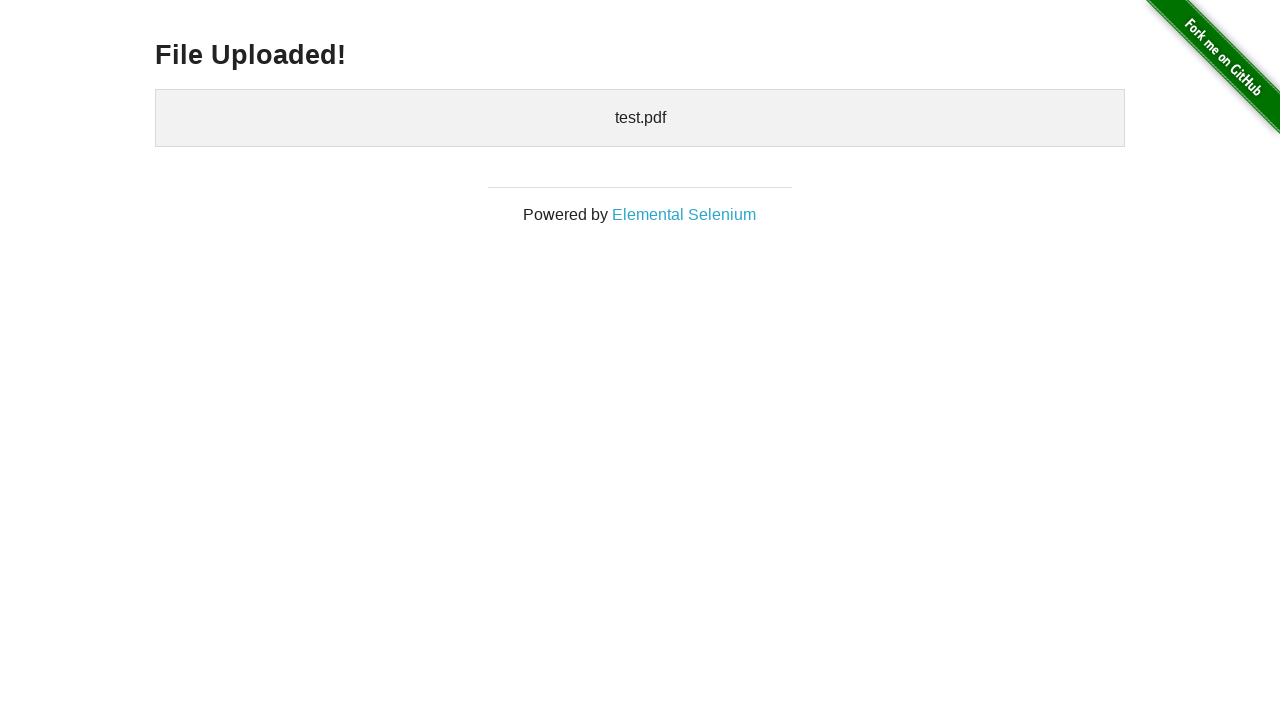

Upload completed and page loaded
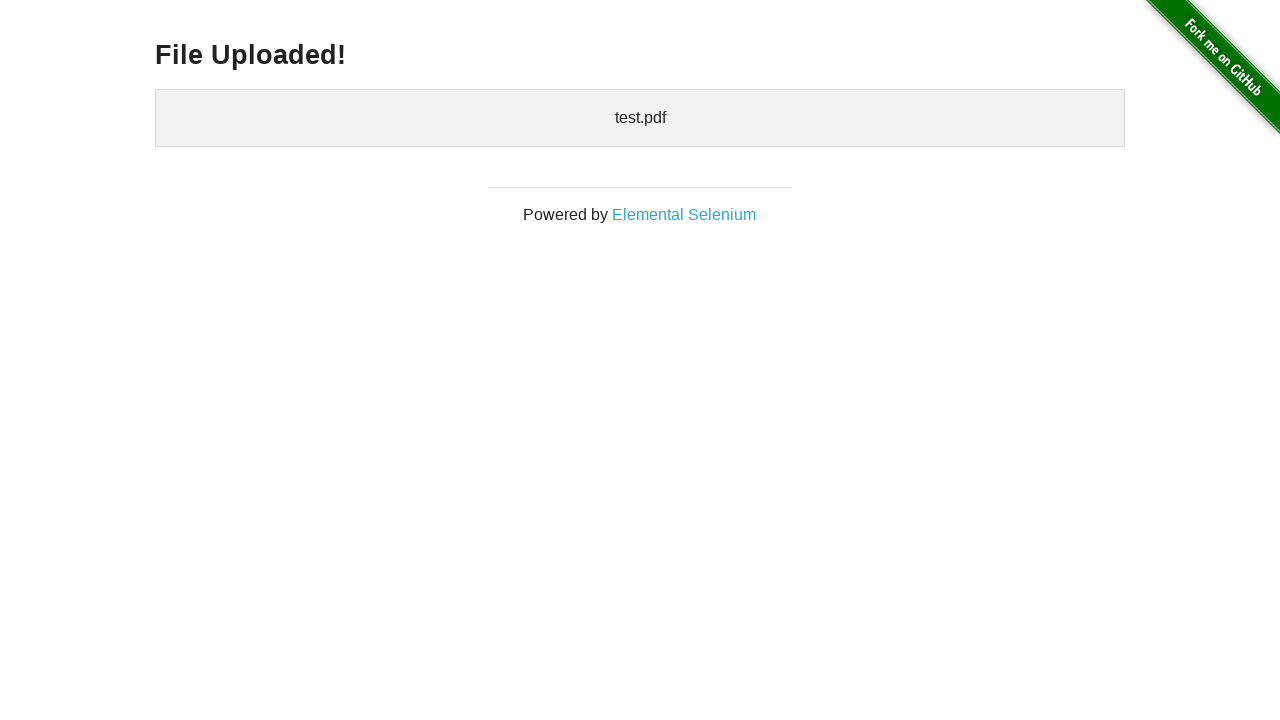

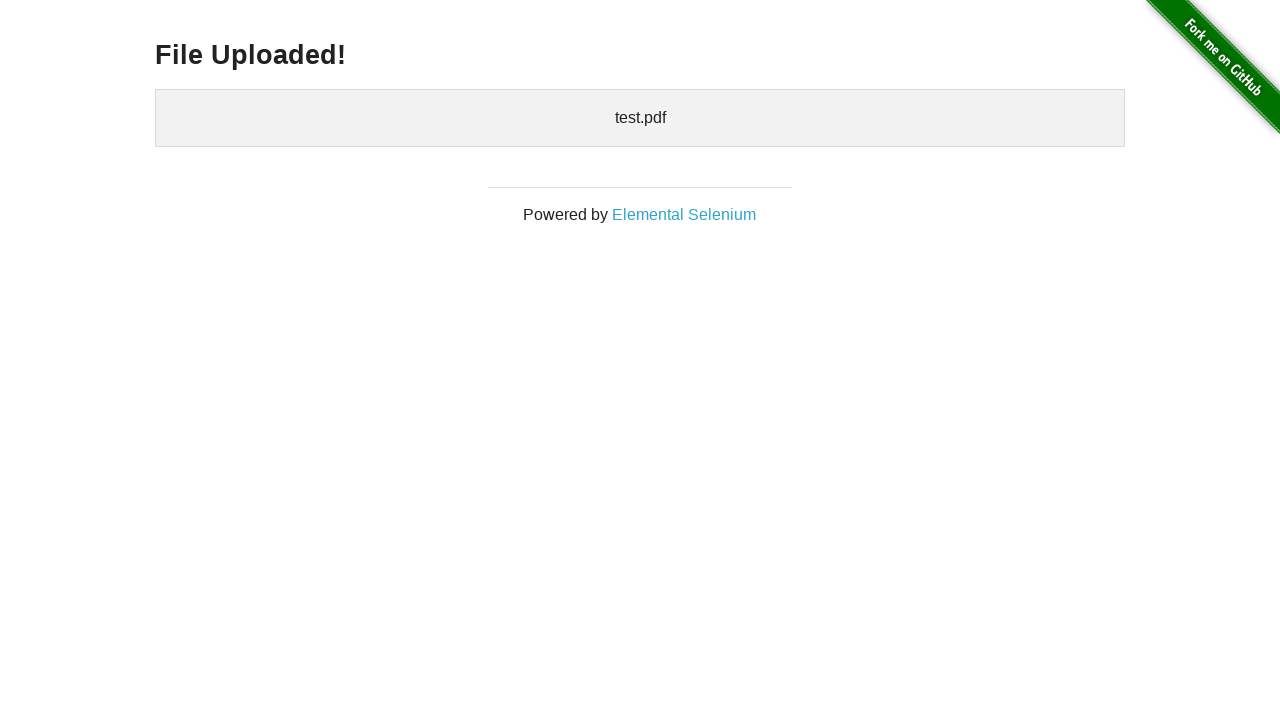